Tests opening multiple links in new tabs from a website's footer section and retrieving the titles of all opened tabs

Starting URL: https://rahulshettyacademy.com/AutomationPractice/

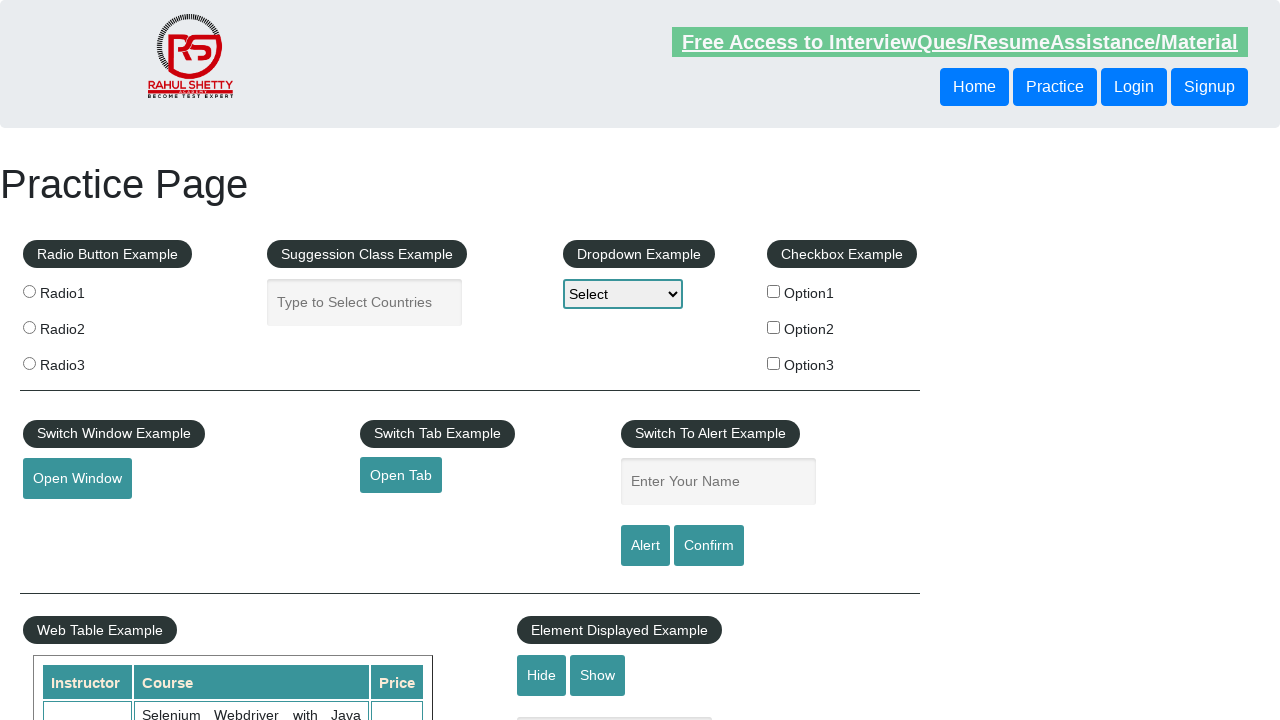

Counted total links on page: 27
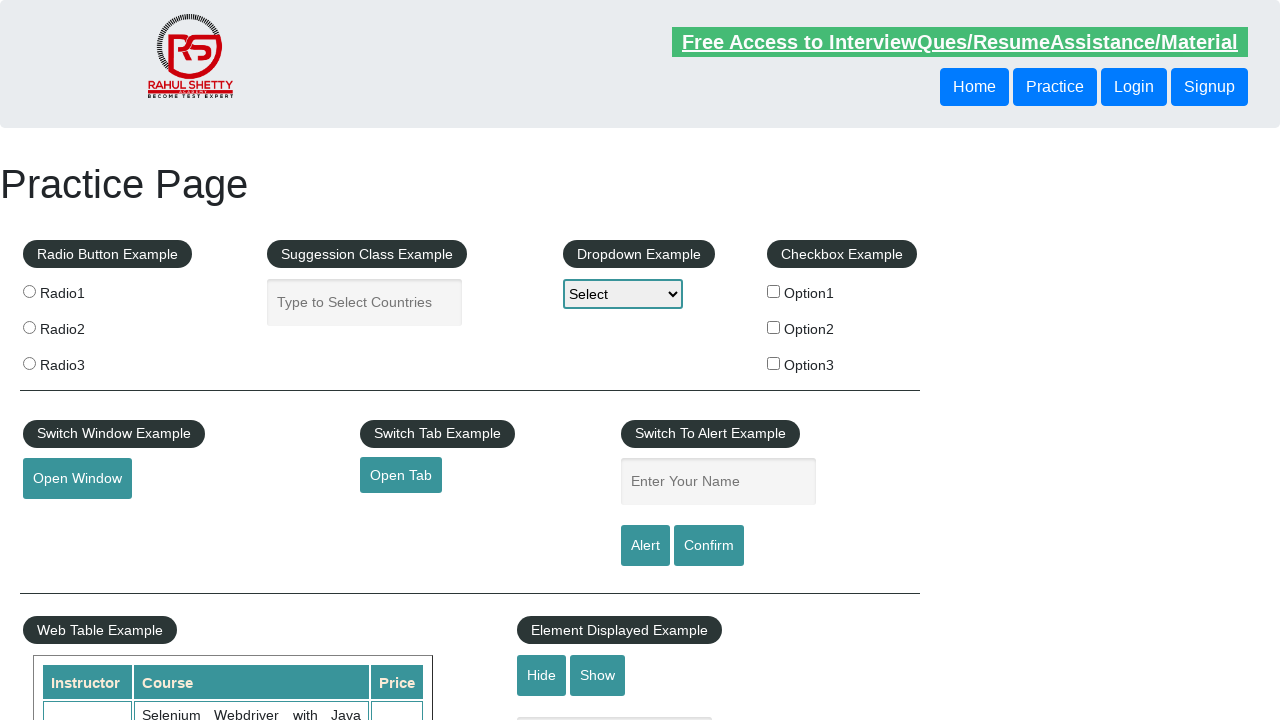

Counted links in footer section: 20
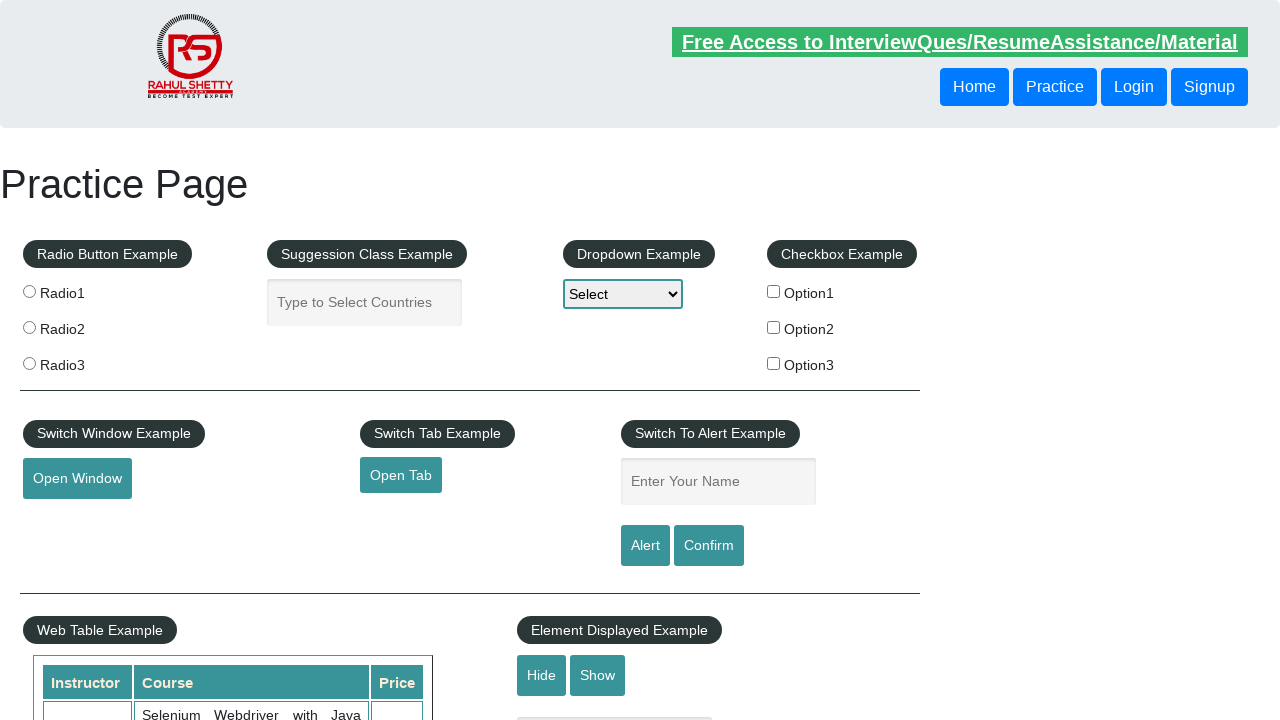

Counted links in discount section: 5
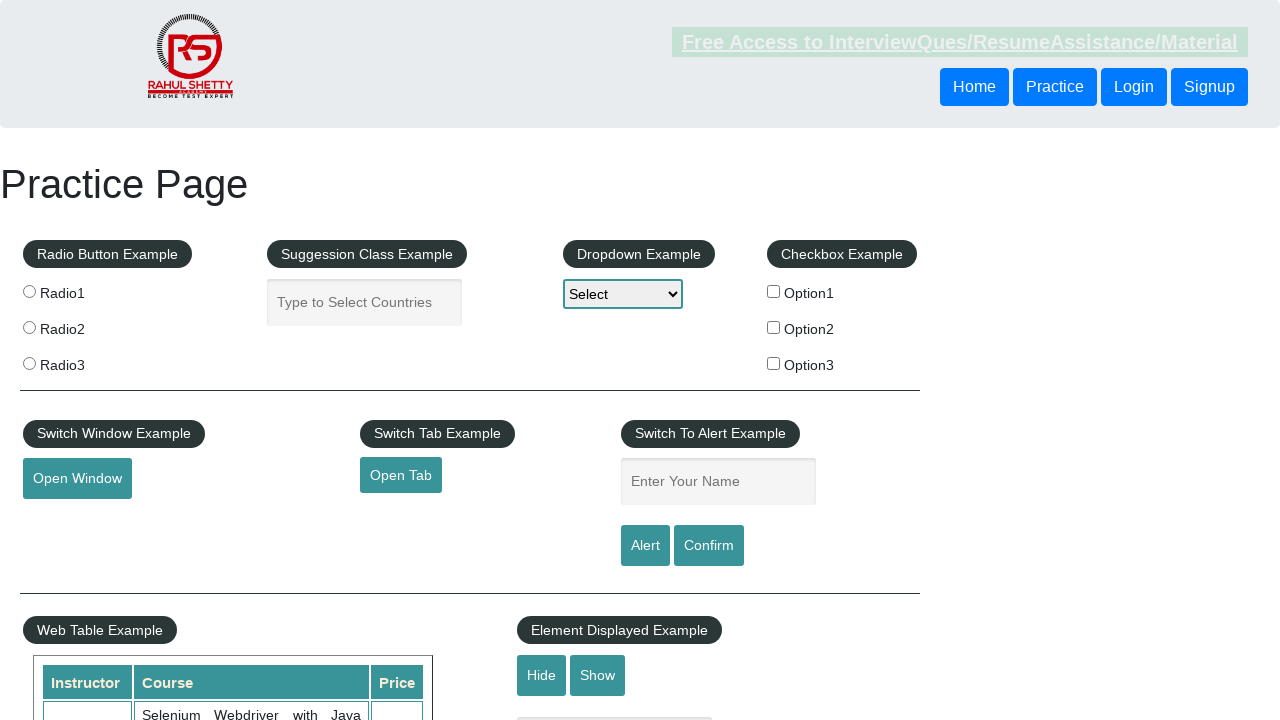

Located discount section link #1
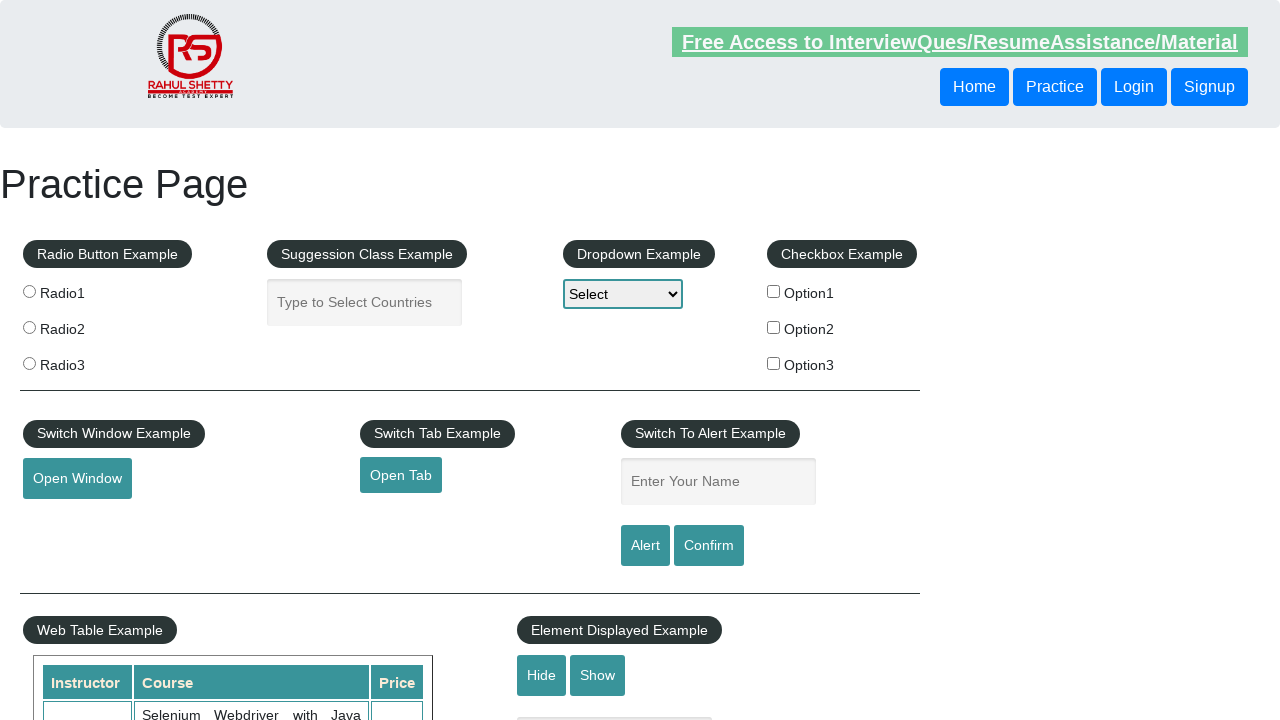

Opened link #1 in new tab using Ctrl+Click at (68, 520) on #gf-BIG >> xpath=//table/tbody/tr/td[1]/ul >> a >> nth=1
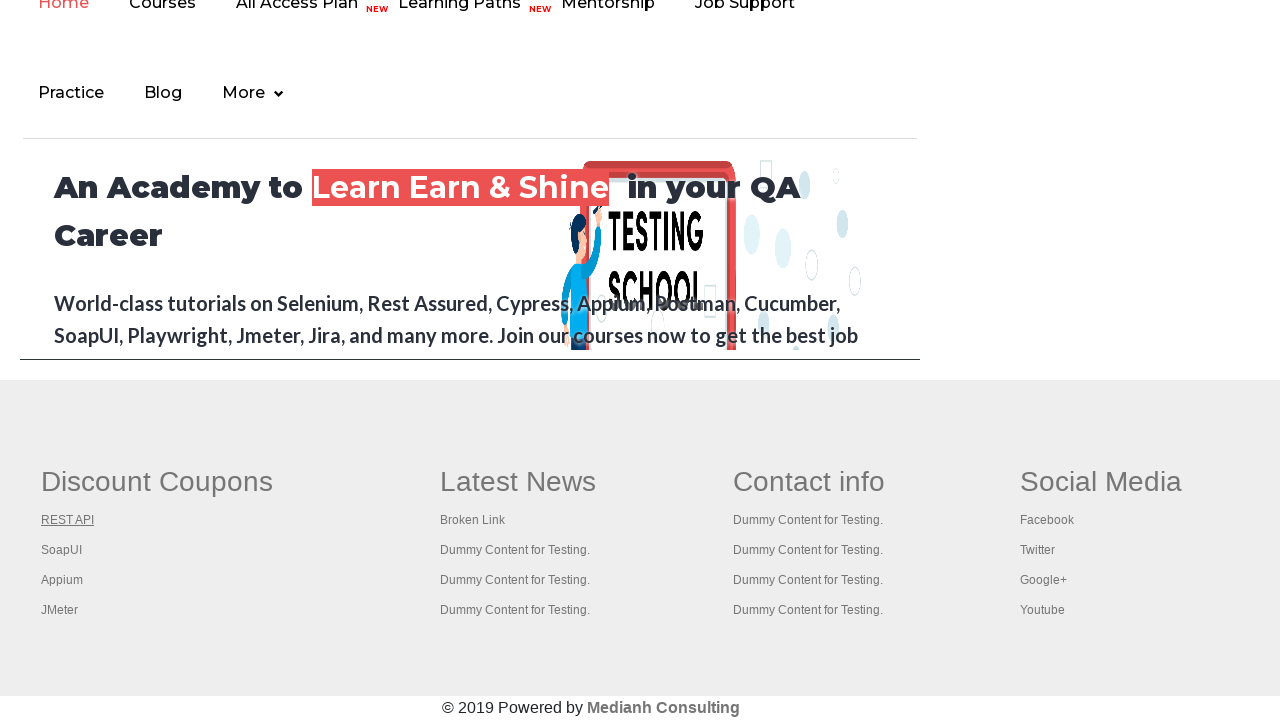

Waited 1 second for new tab to open
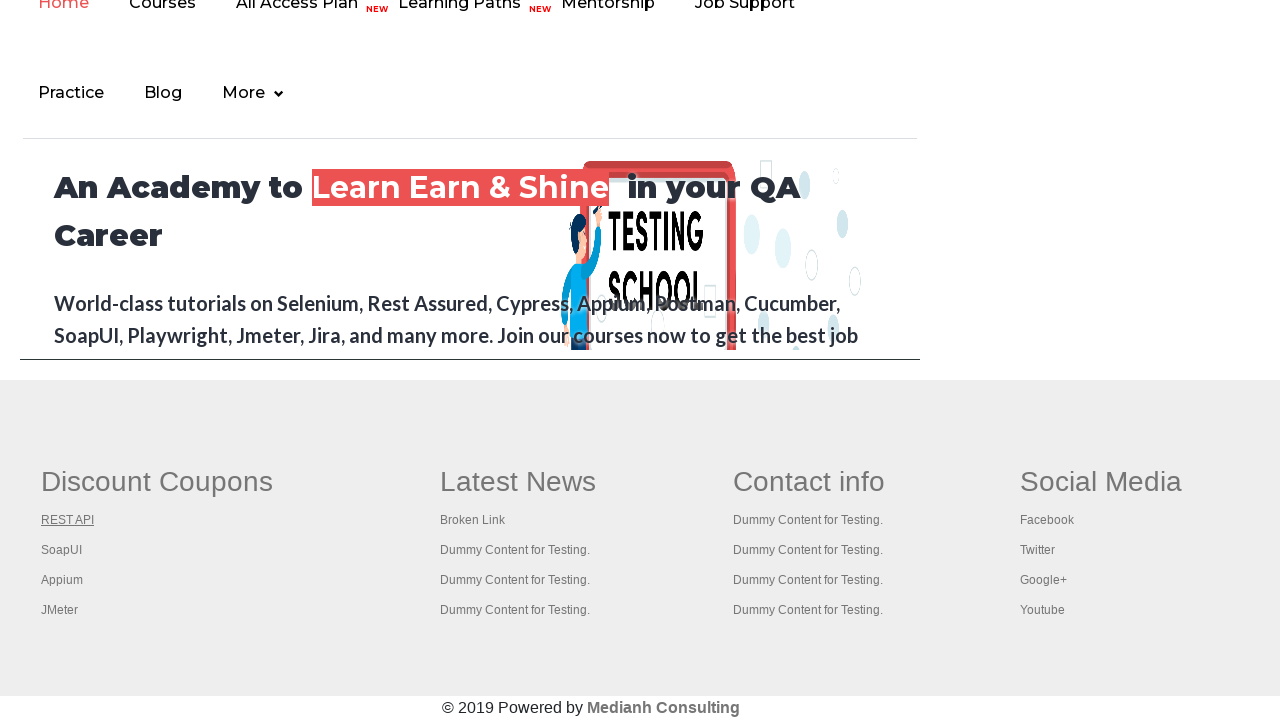

Located discount section link #2
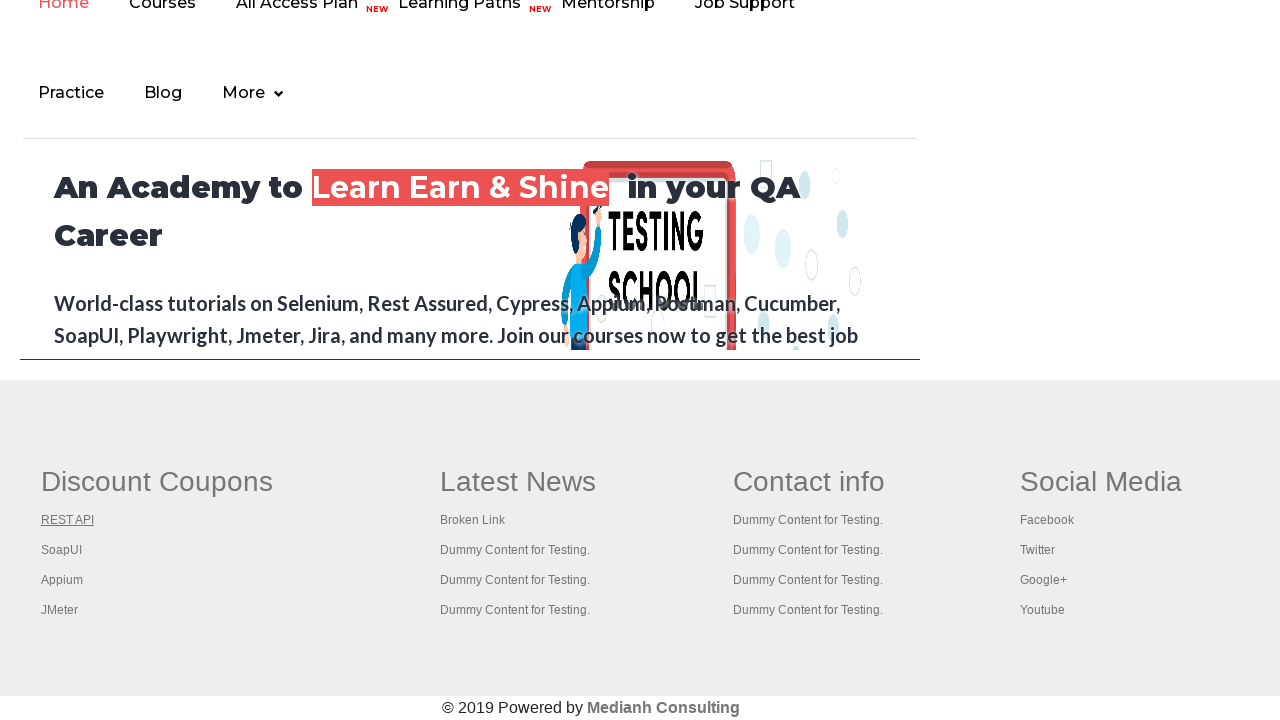

Opened link #2 in new tab using Ctrl+Click at (62, 550) on #gf-BIG >> xpath=//table/tbody/tr/td[1]/ul >> a >> nth=2
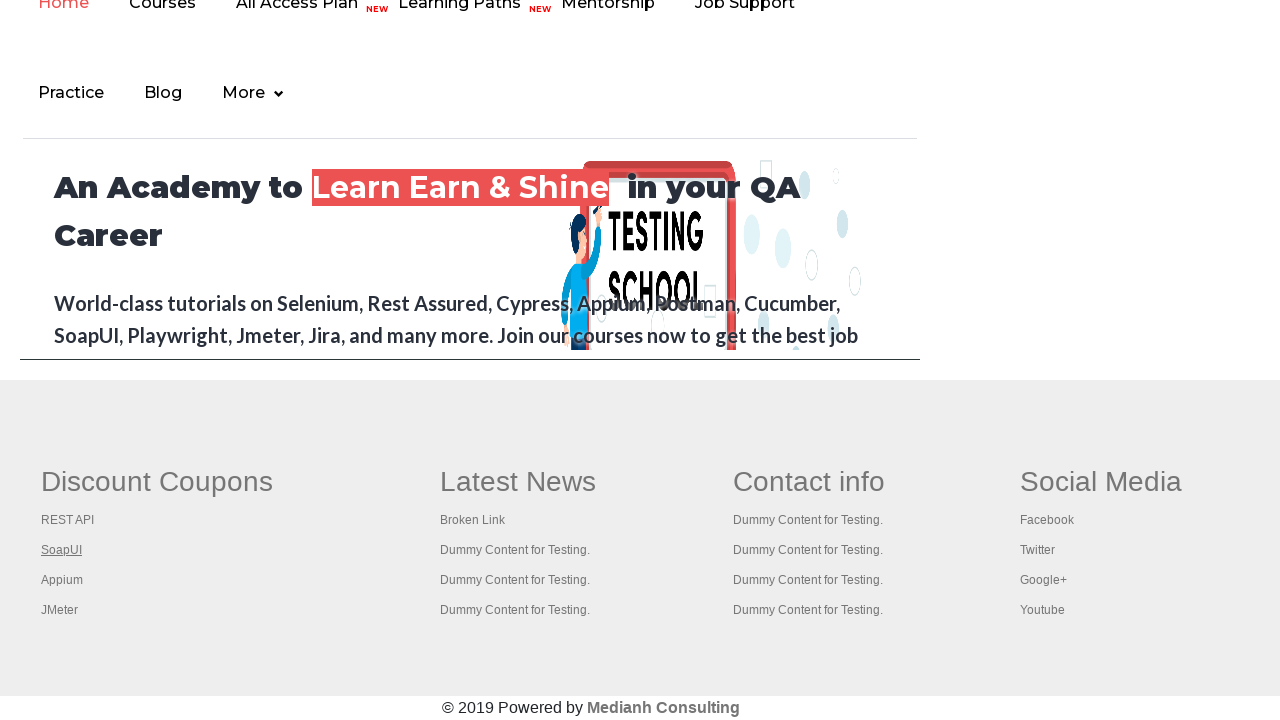

Waited 1 second for new tab to open
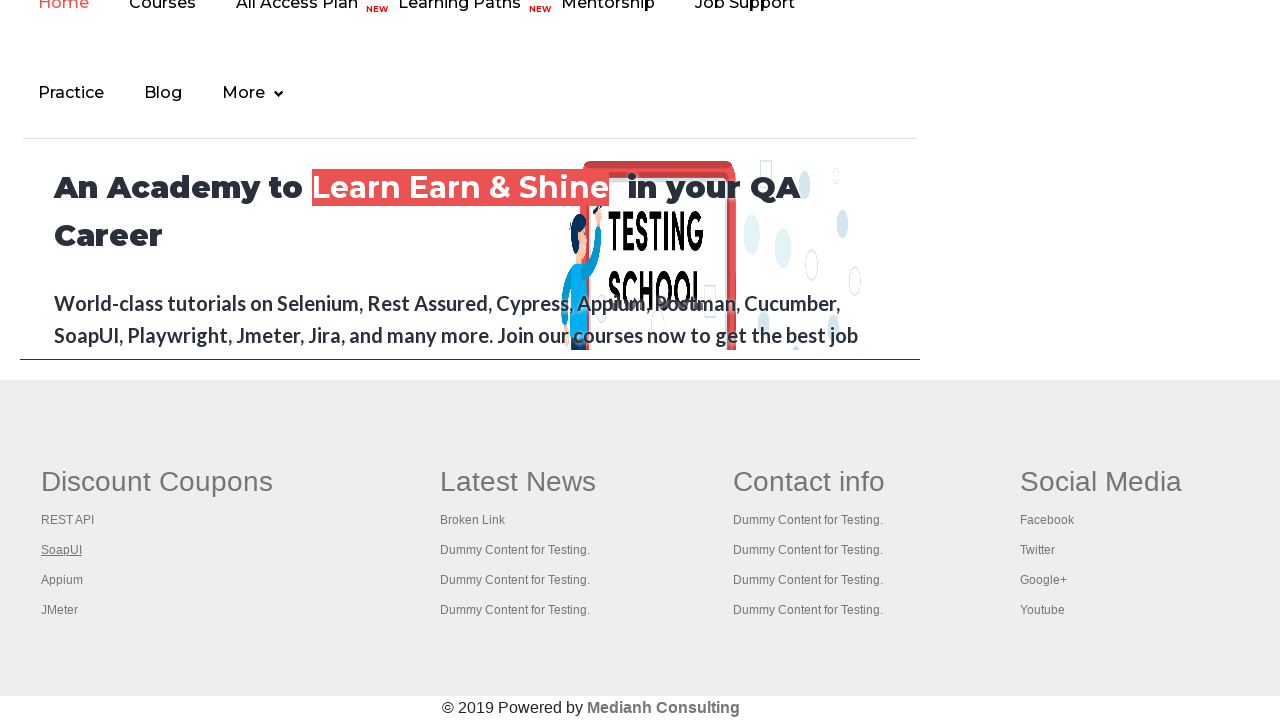

Located discount section link #3
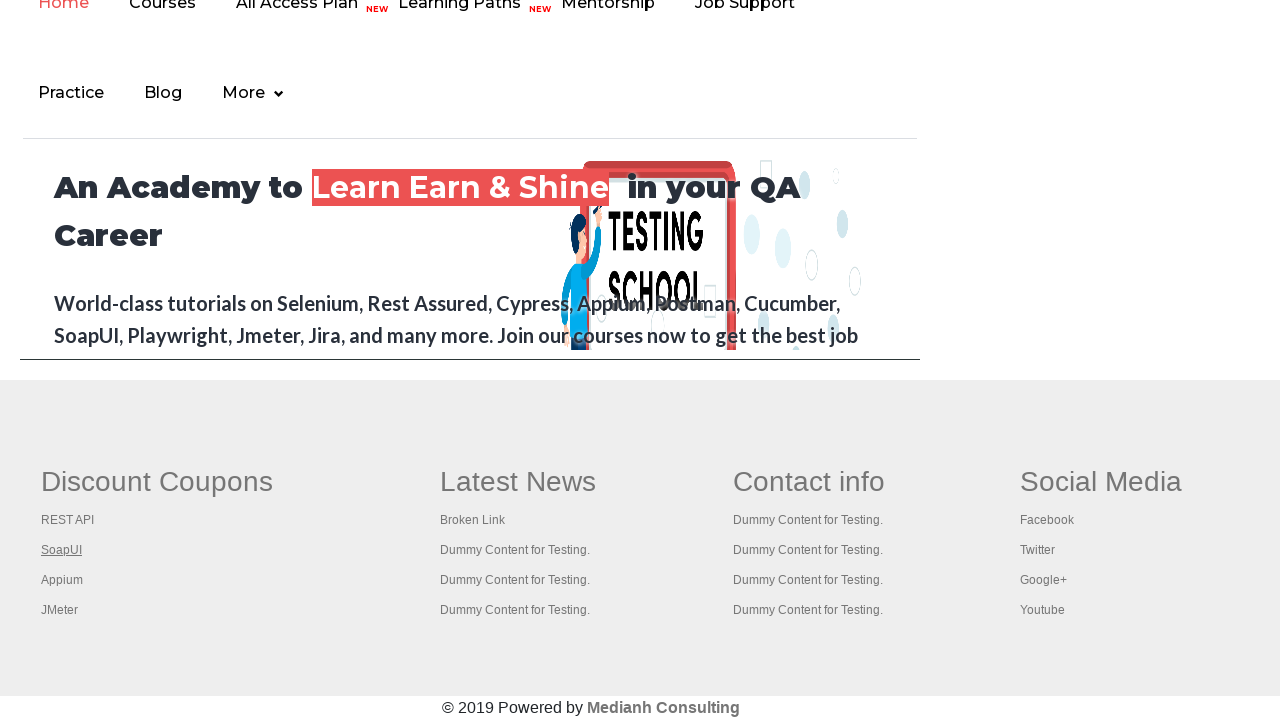

Opened link #3 in new tab using Ctrl+Click at (62, 580) on #gf-BIG >> xpath=//table/tbody/tr/td[1]/ul >> a >> nth=3
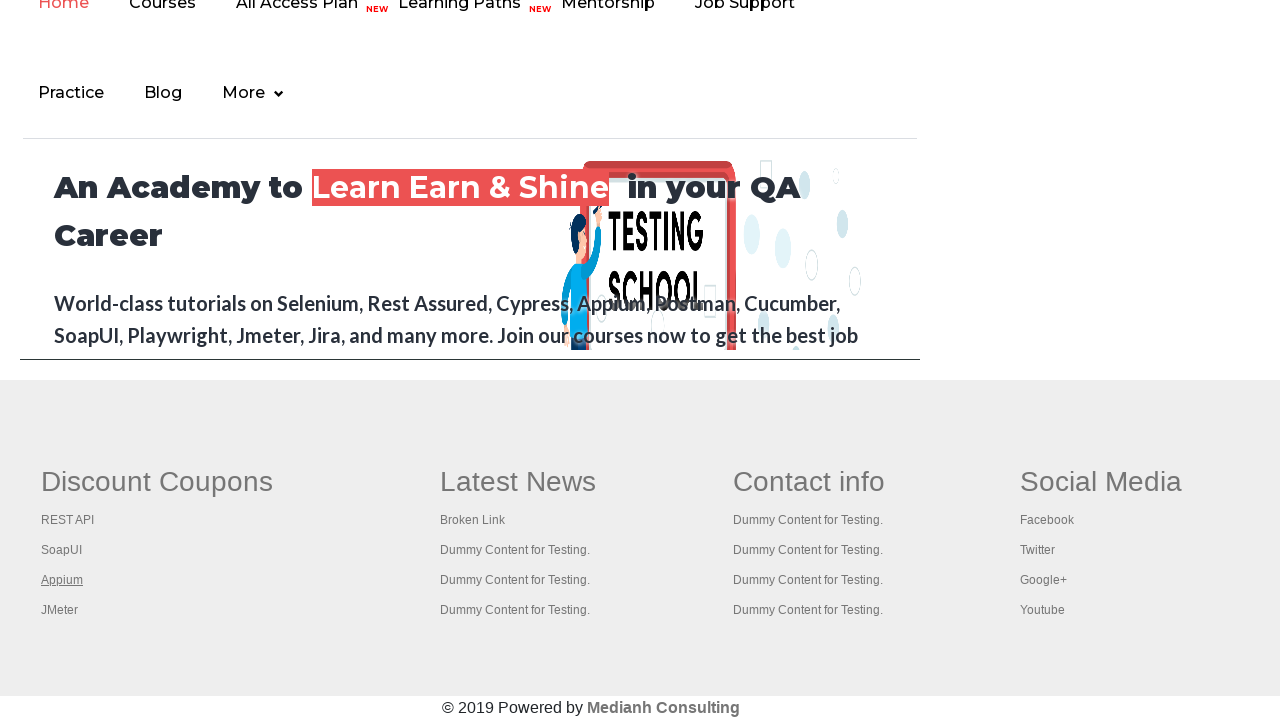

Waited 1 second for new tab to open
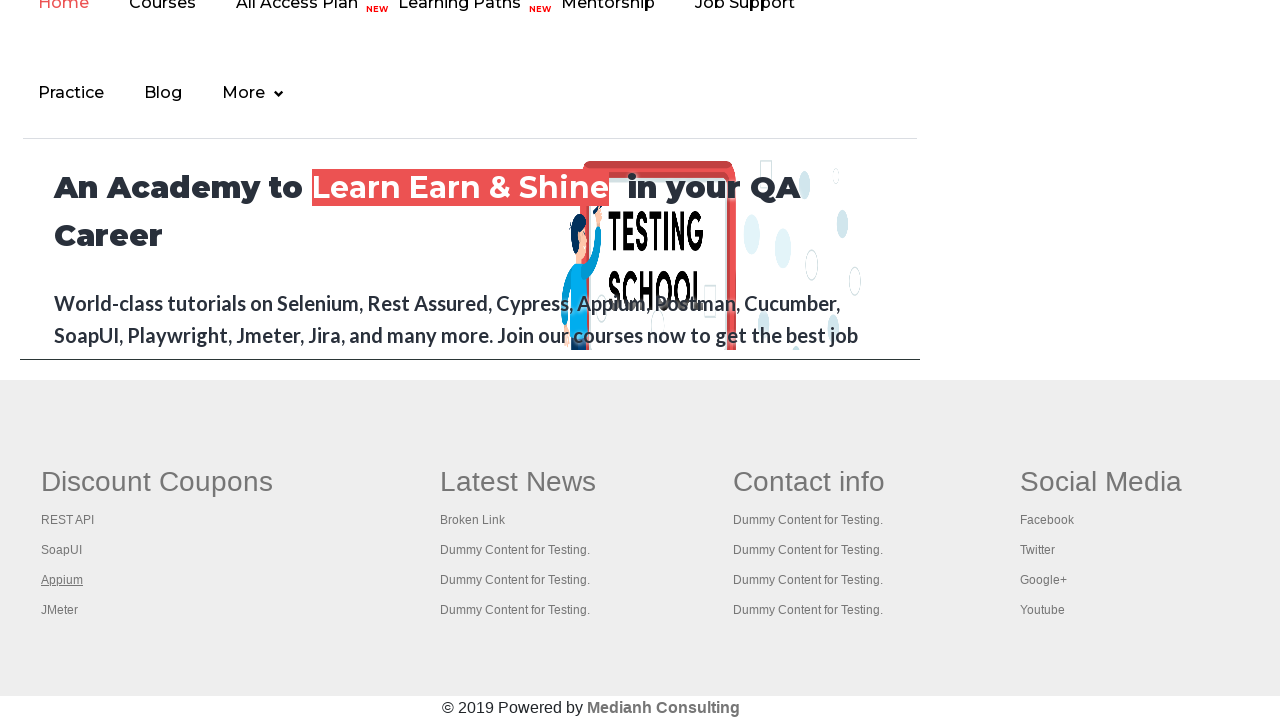

Located discount section link #4
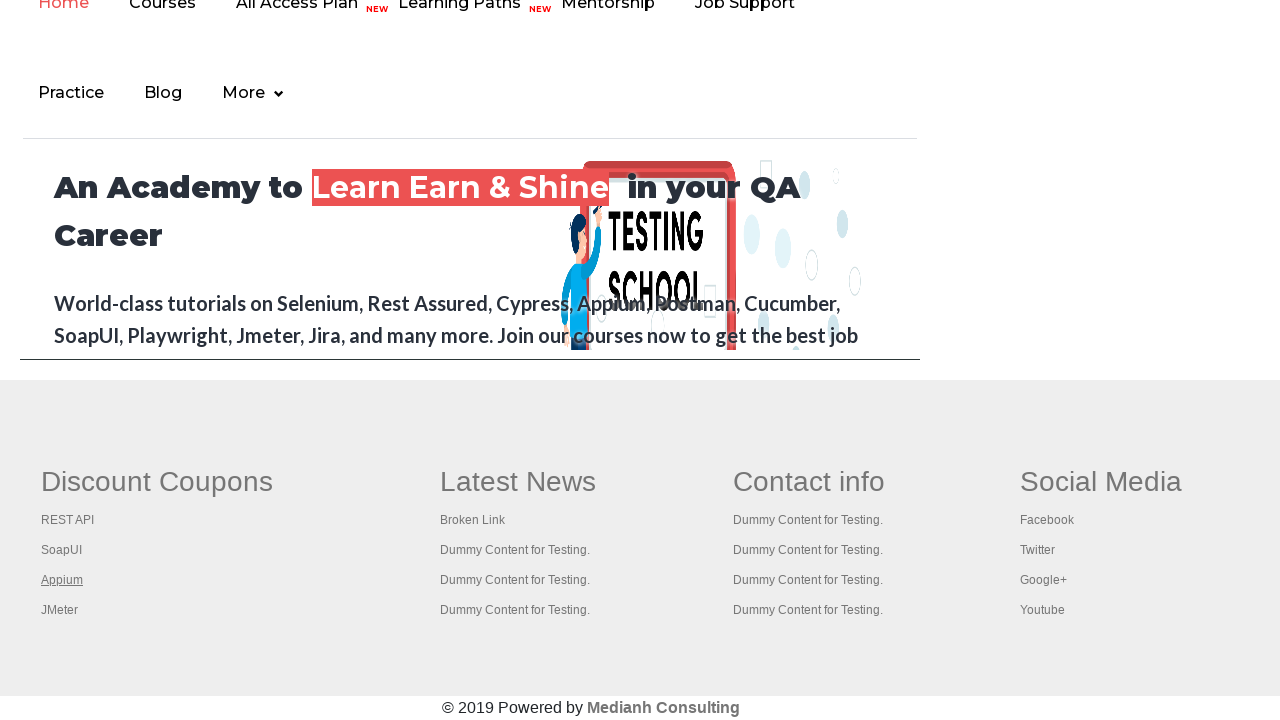

Opened link #4 in new tab using Ctrl+Click at (60, 610) on #gf-BIG >> xpath=//table/tbody/tr/td[1]/ul >> a >> nth=4
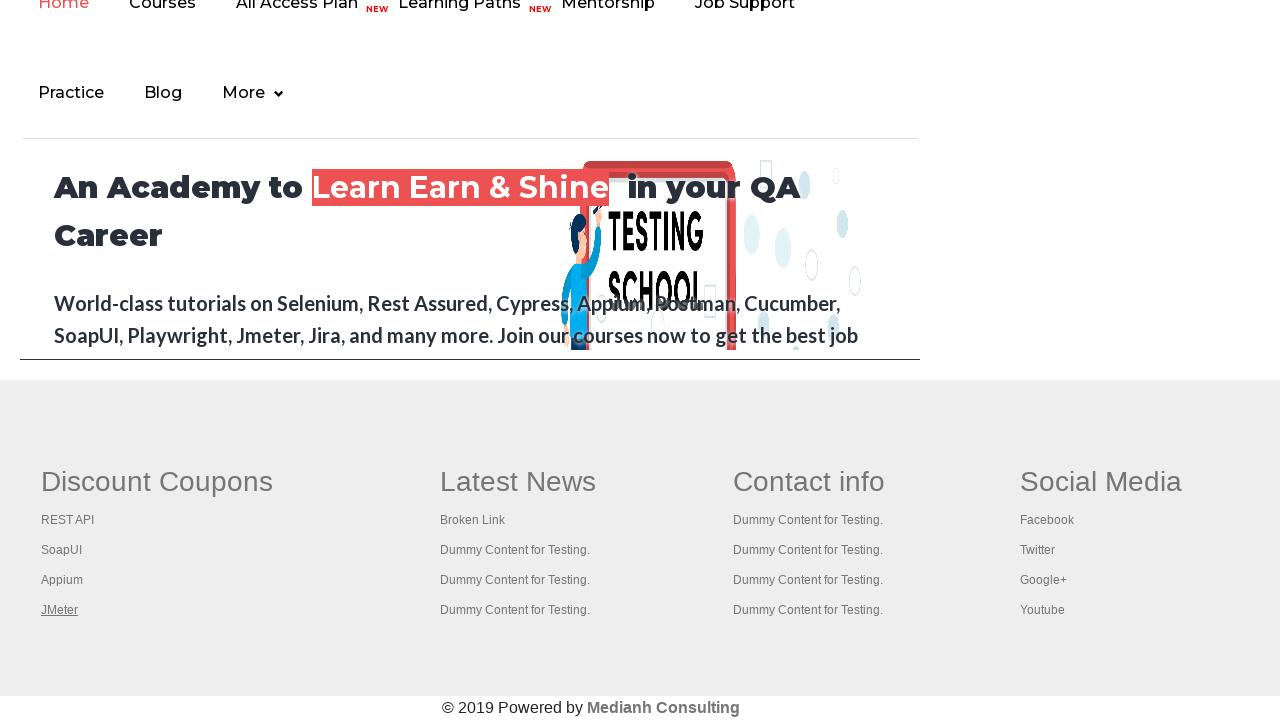

Waited 1 second for new tab to open
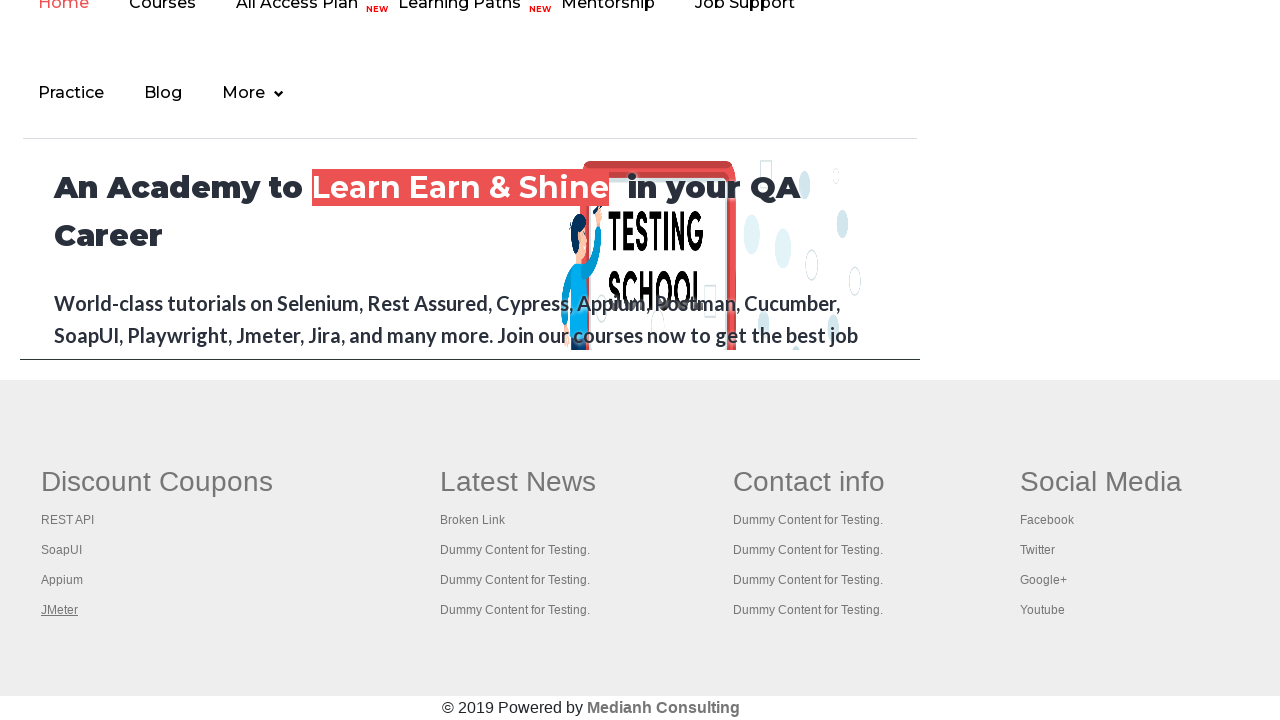

Retrieved all open tabs: 5 total
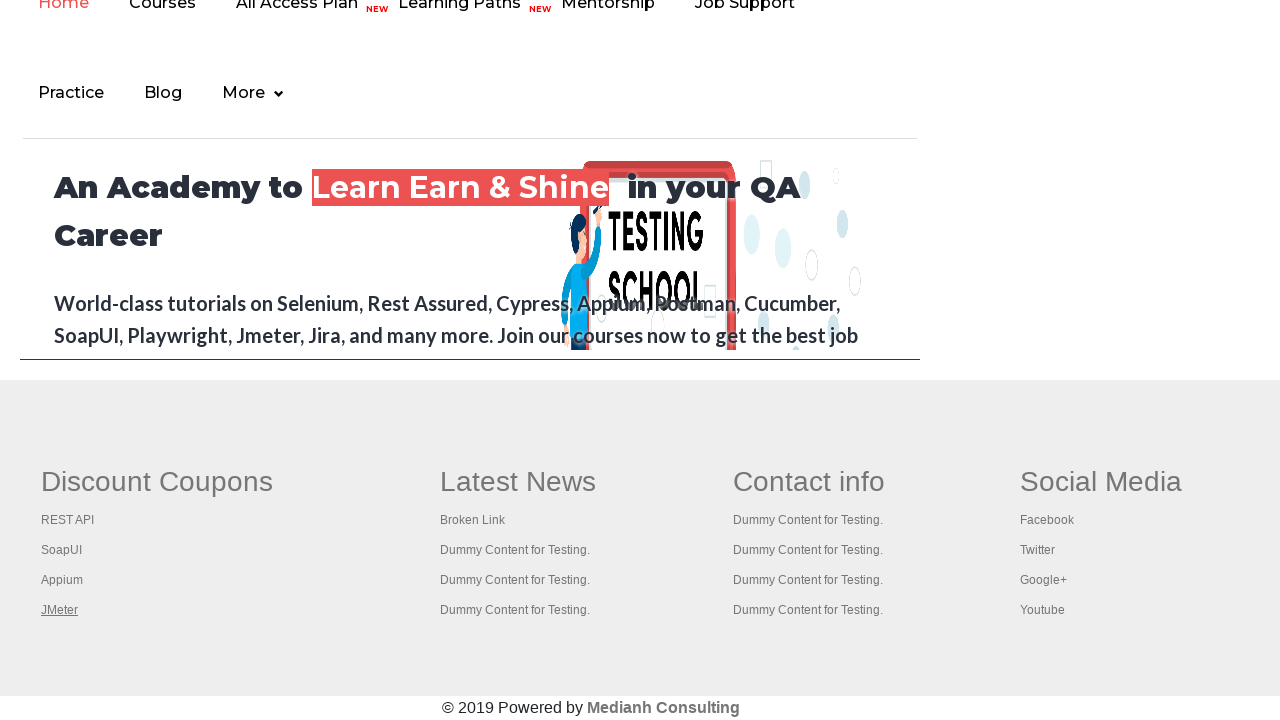

Retrieved tab title: Practice Page
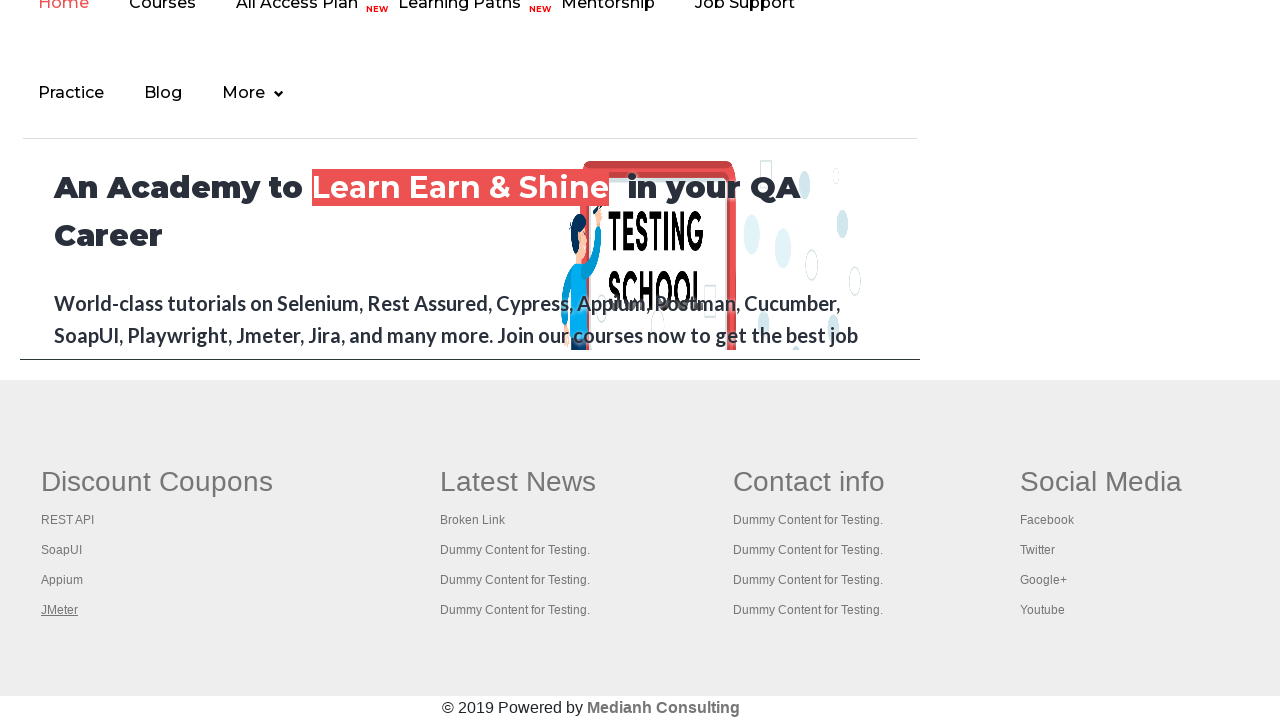

Retrieved tab title: REST API Tutorial
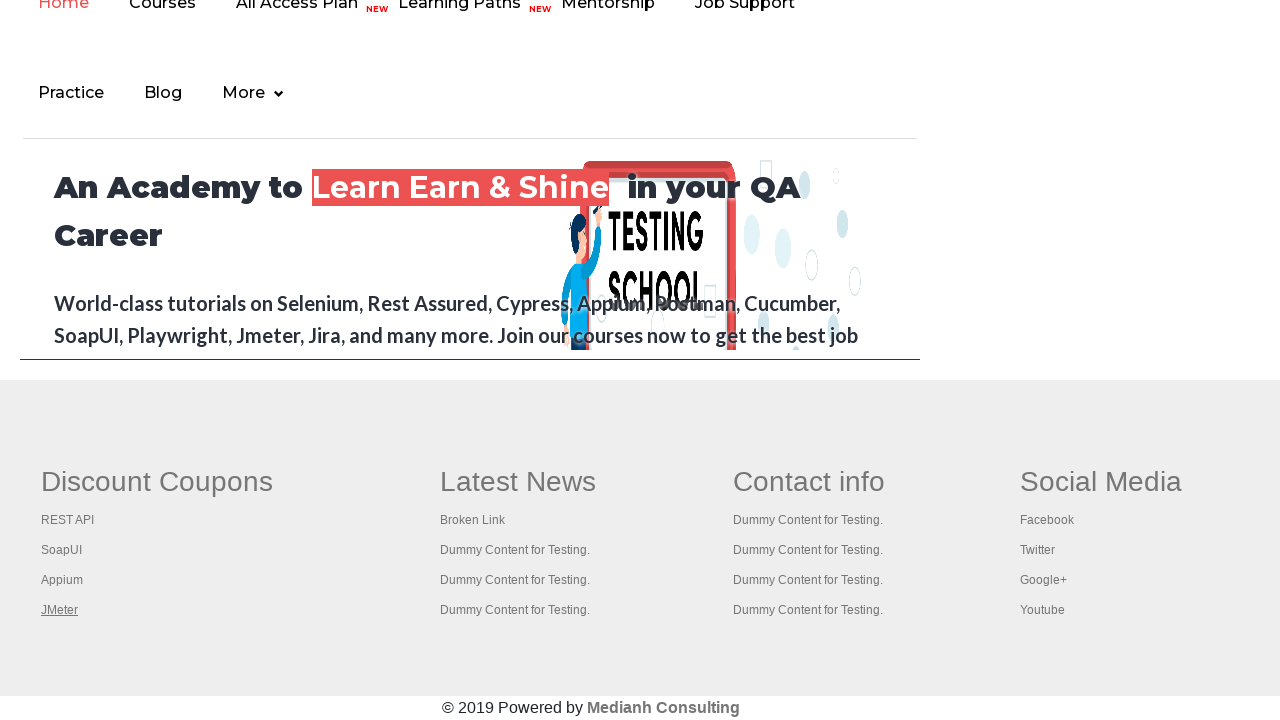

Retrieved tab title: The World’s Most Popular API Testing Tool | SoapUI
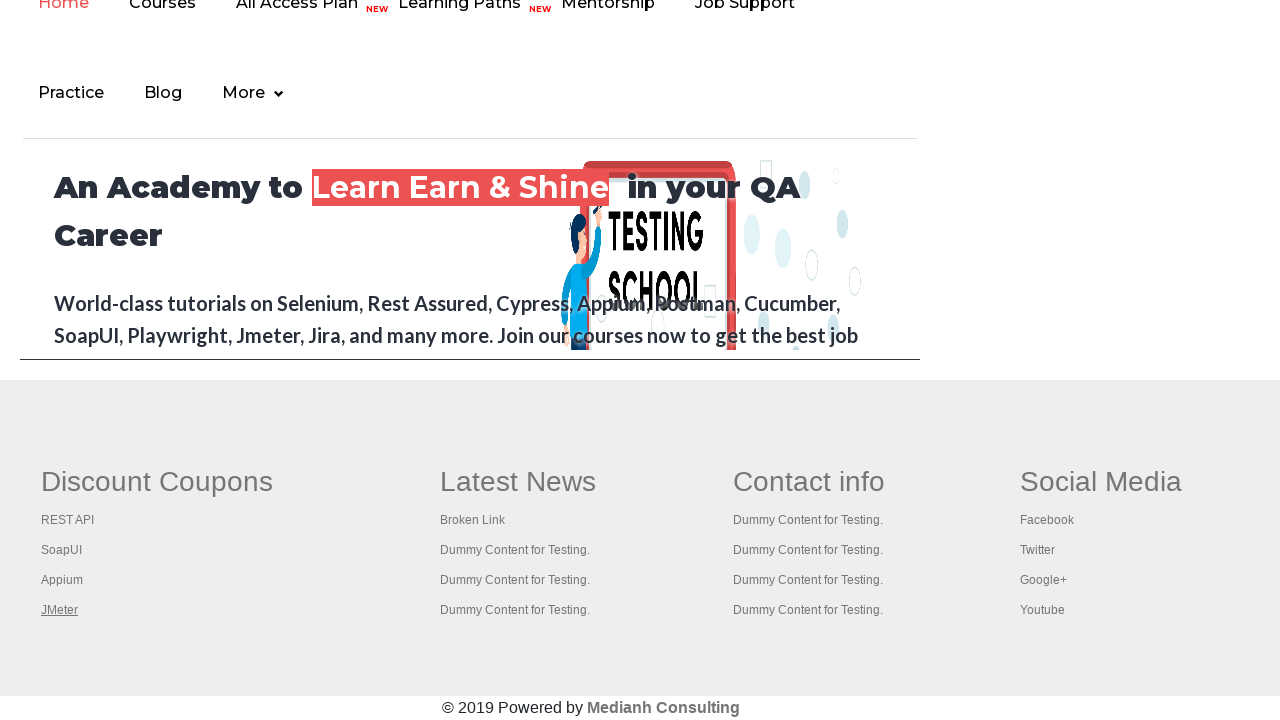

Retrieved tab title: Appium tutorial for Mobile Apps testing | RahulShetty Academy | Rahul
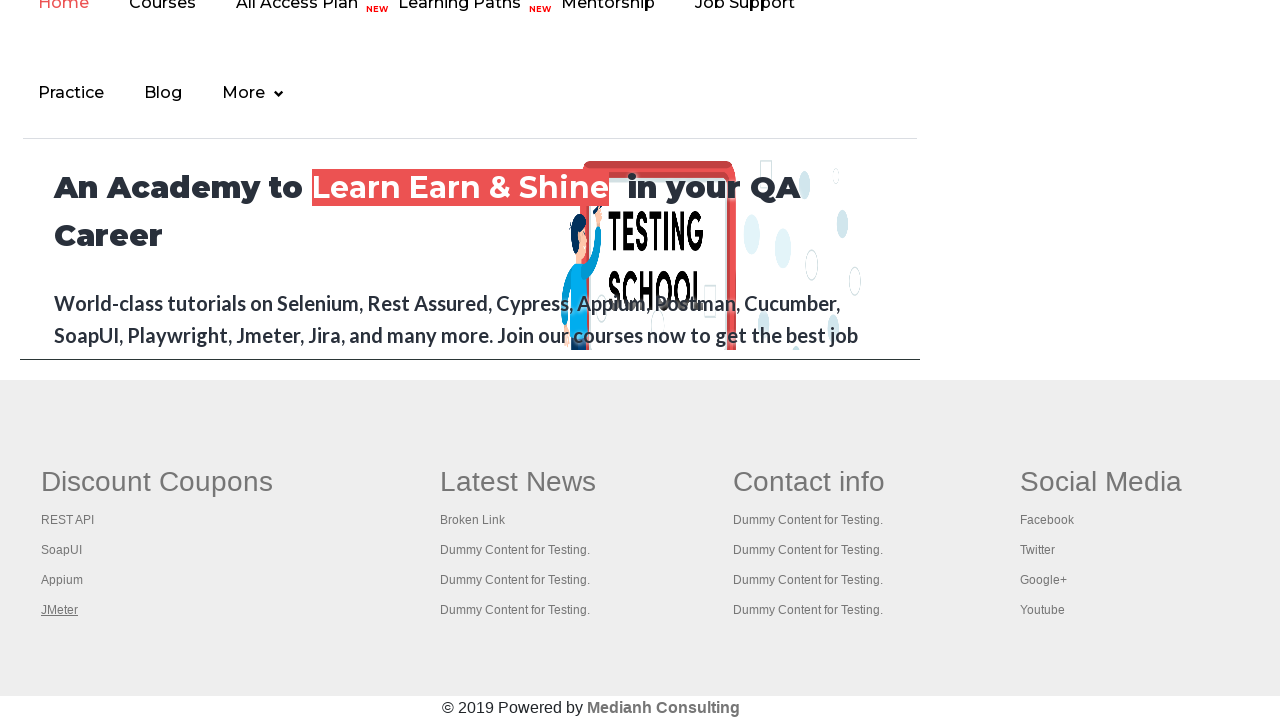

Retrieved tab title: Apache JMeter - Apache JMeter™
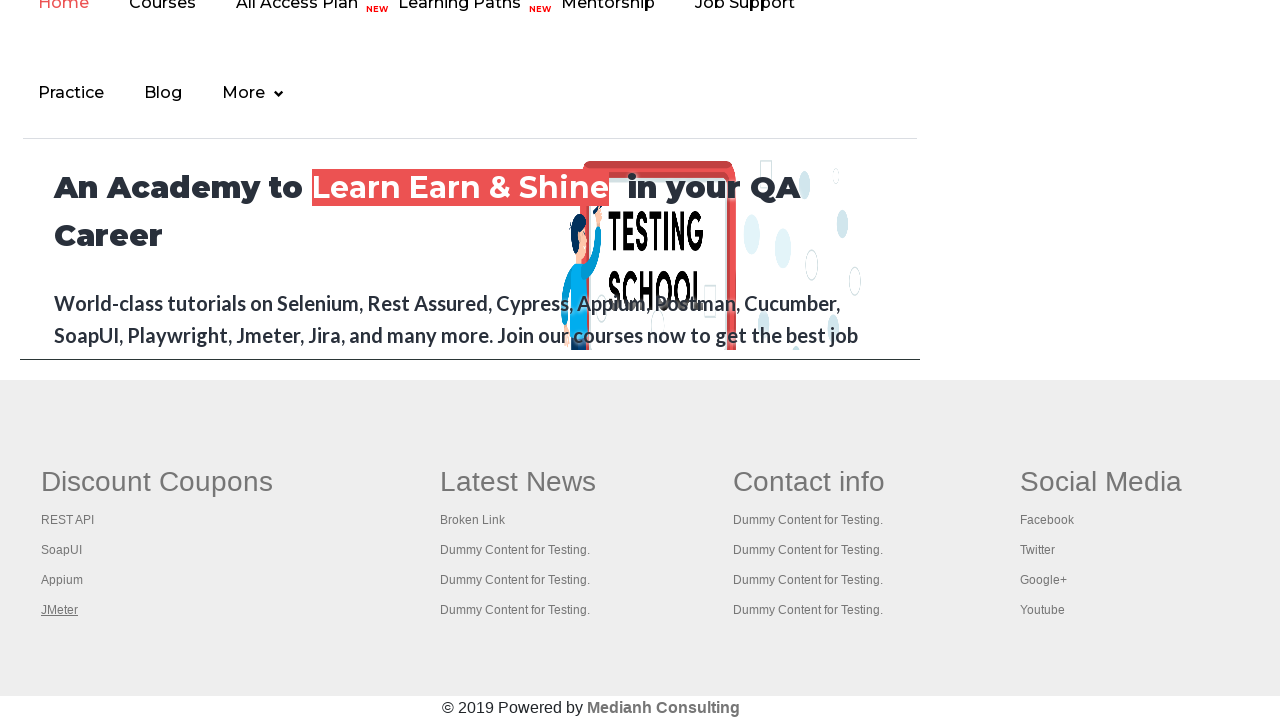

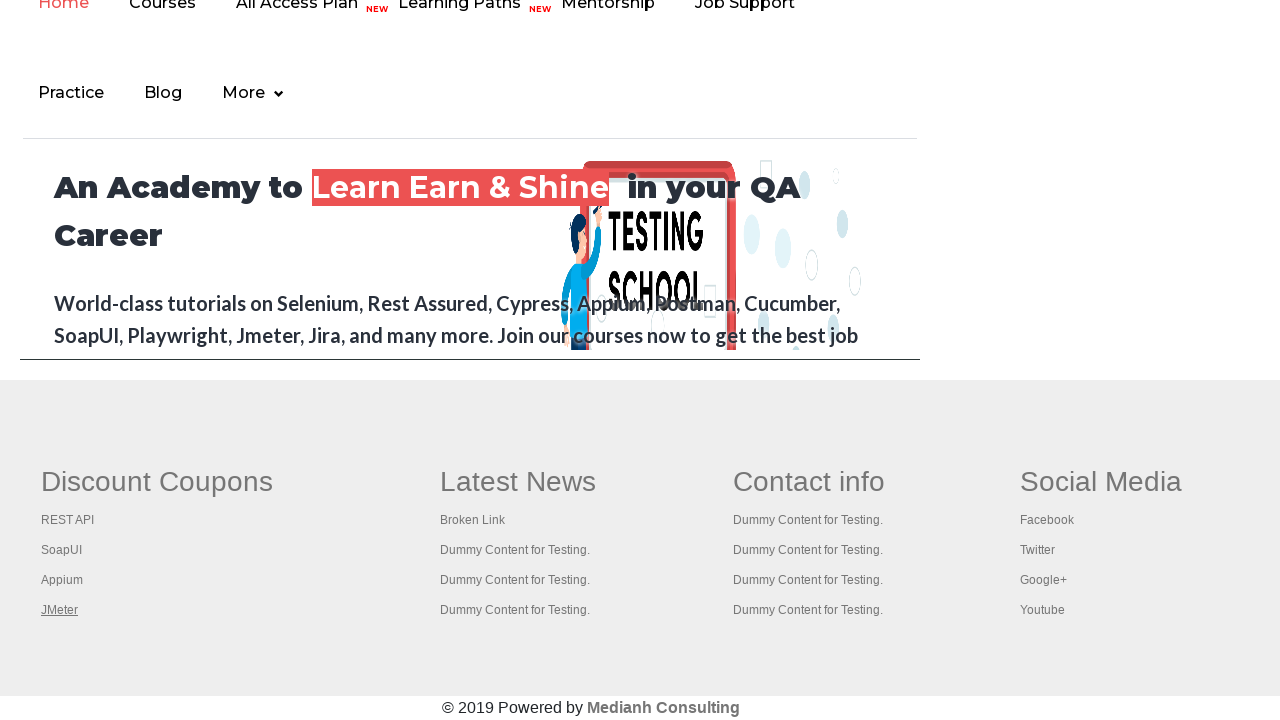